Tests checkbox functionality by verifying initial unchecked state, clicking to select it, and verifying the selected state

Starting URL: https://rahulshettyacademy.com/AutomationPractice/

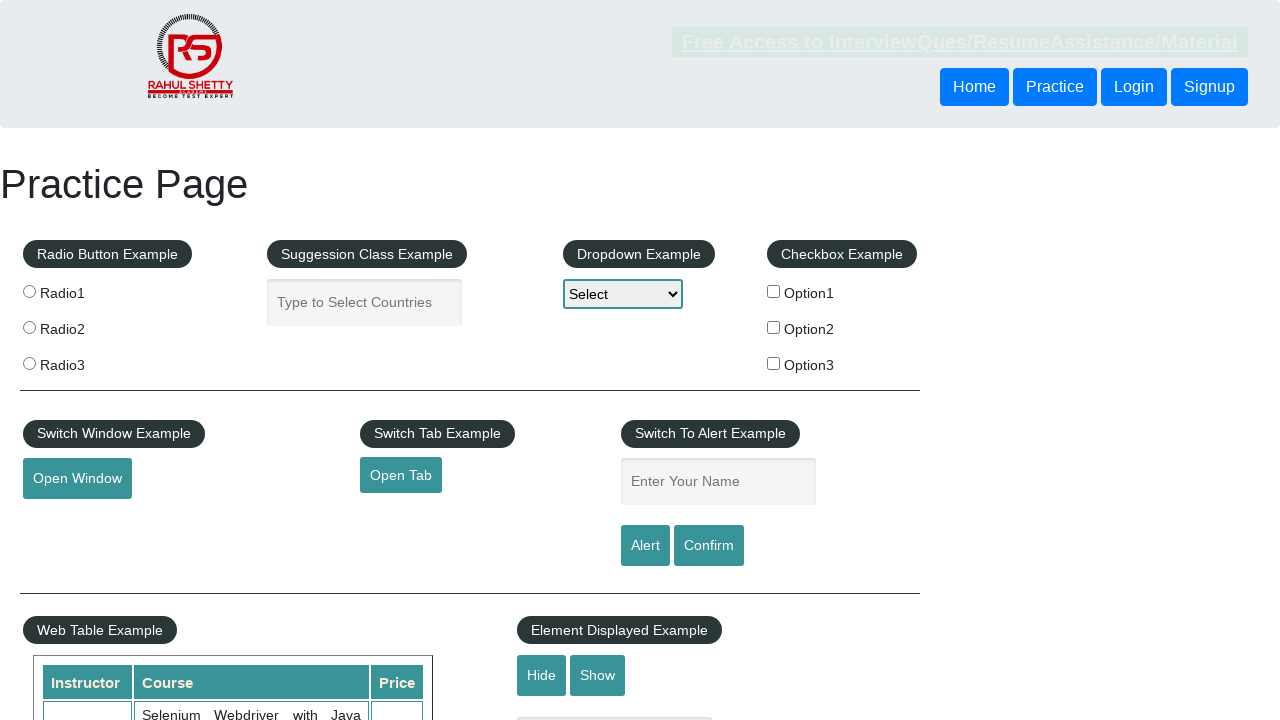

Navigated to AutomationPractice page
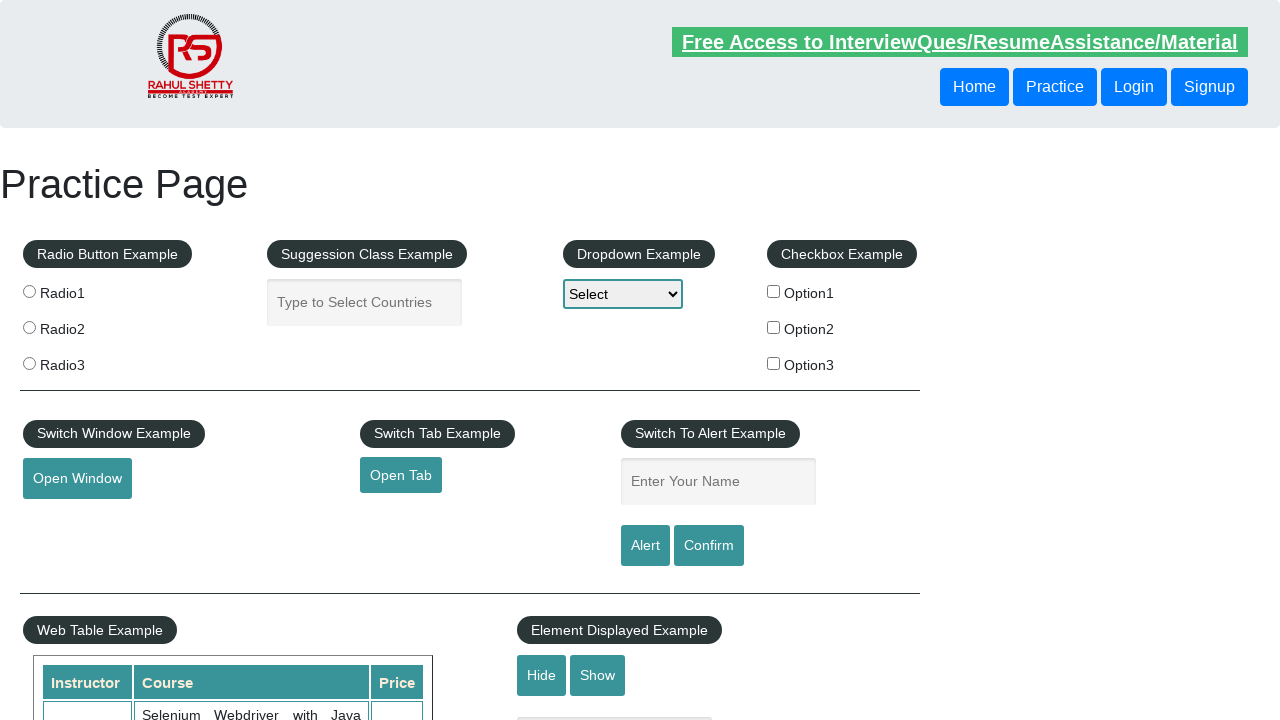

Located checkbox element with id 'checkBoxOption1'
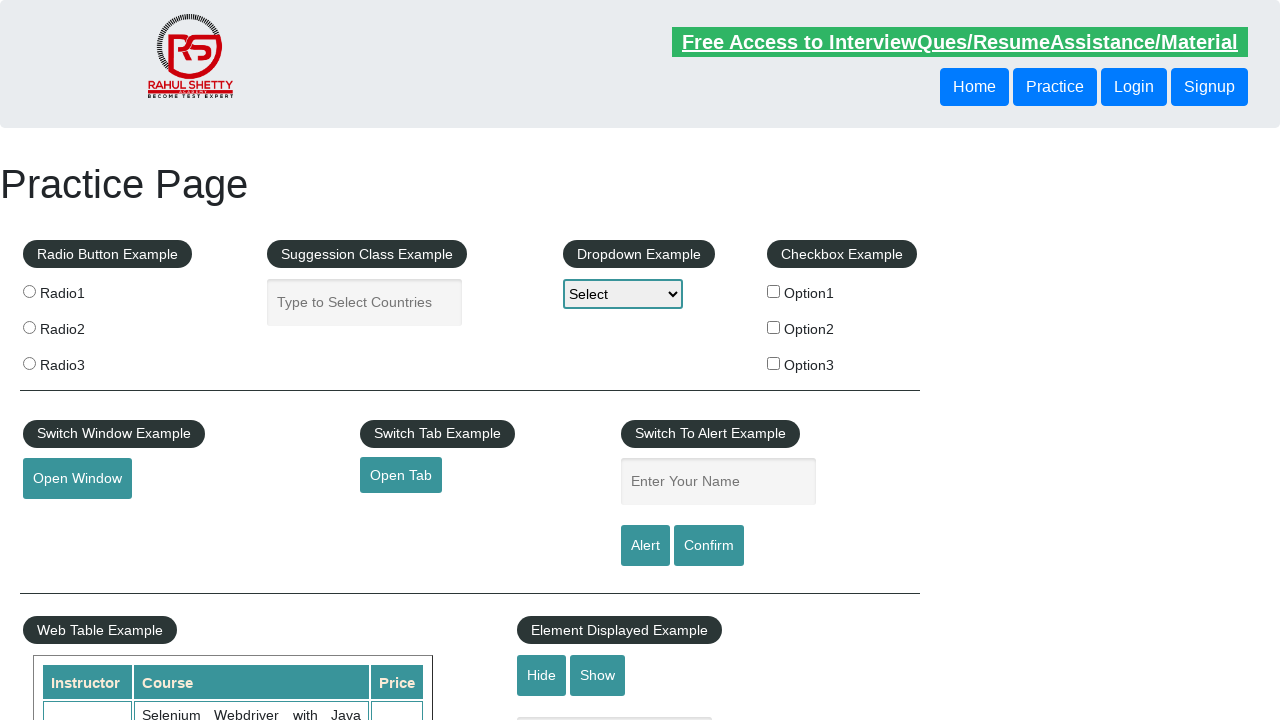

Verified checkbox is initially unchecked
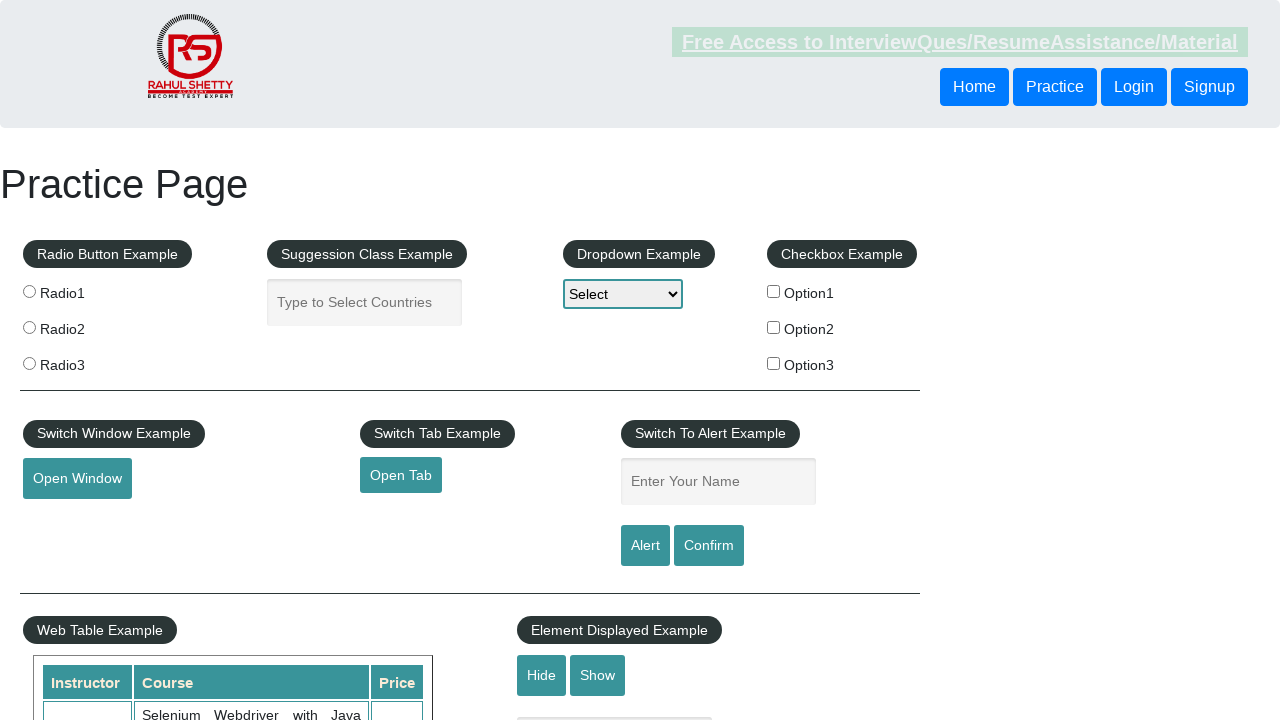

Clicked checkbox to select it at (774, 291) on #checkBoxOption1
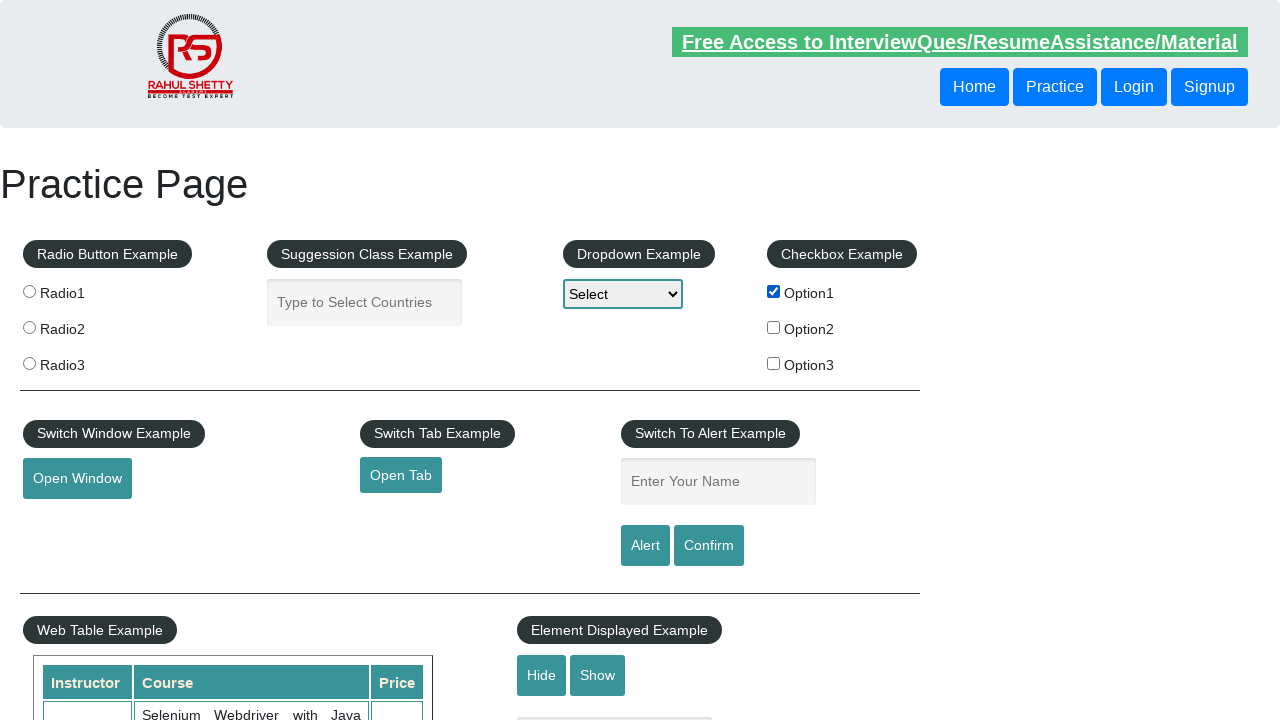

Verified checkbox is now checked after clicking
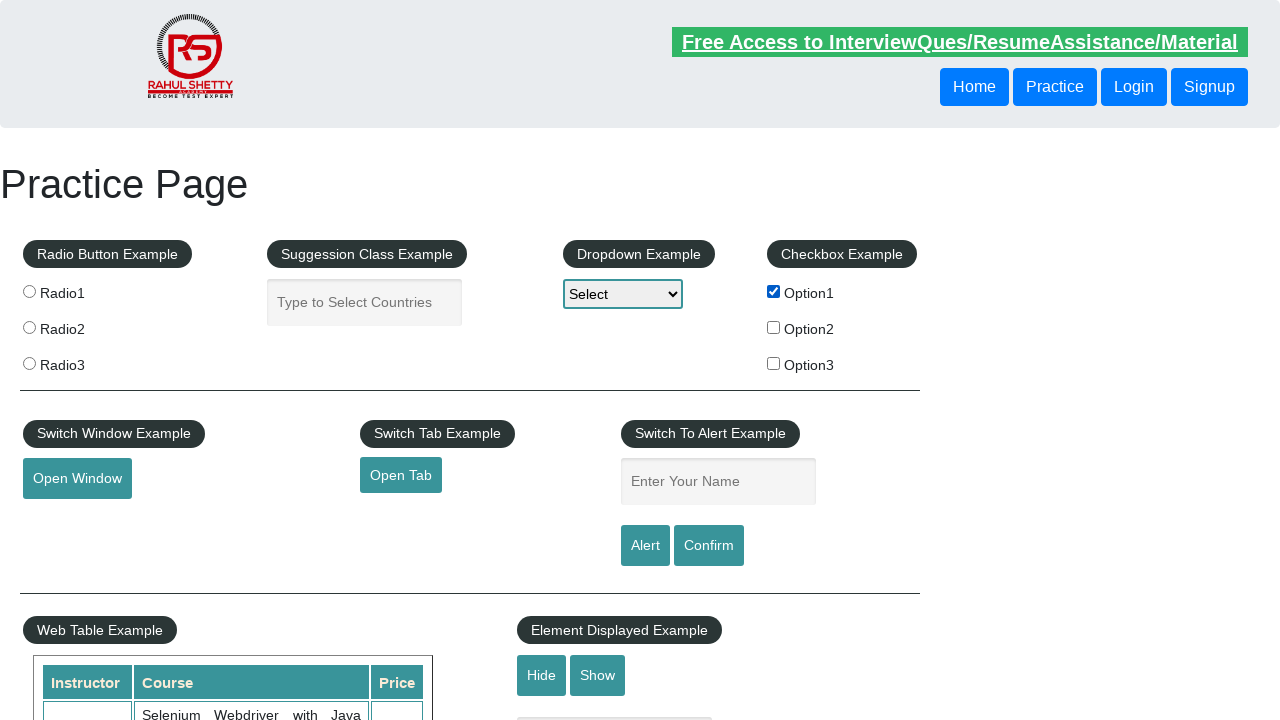

Counted 3 checkboxes on the page
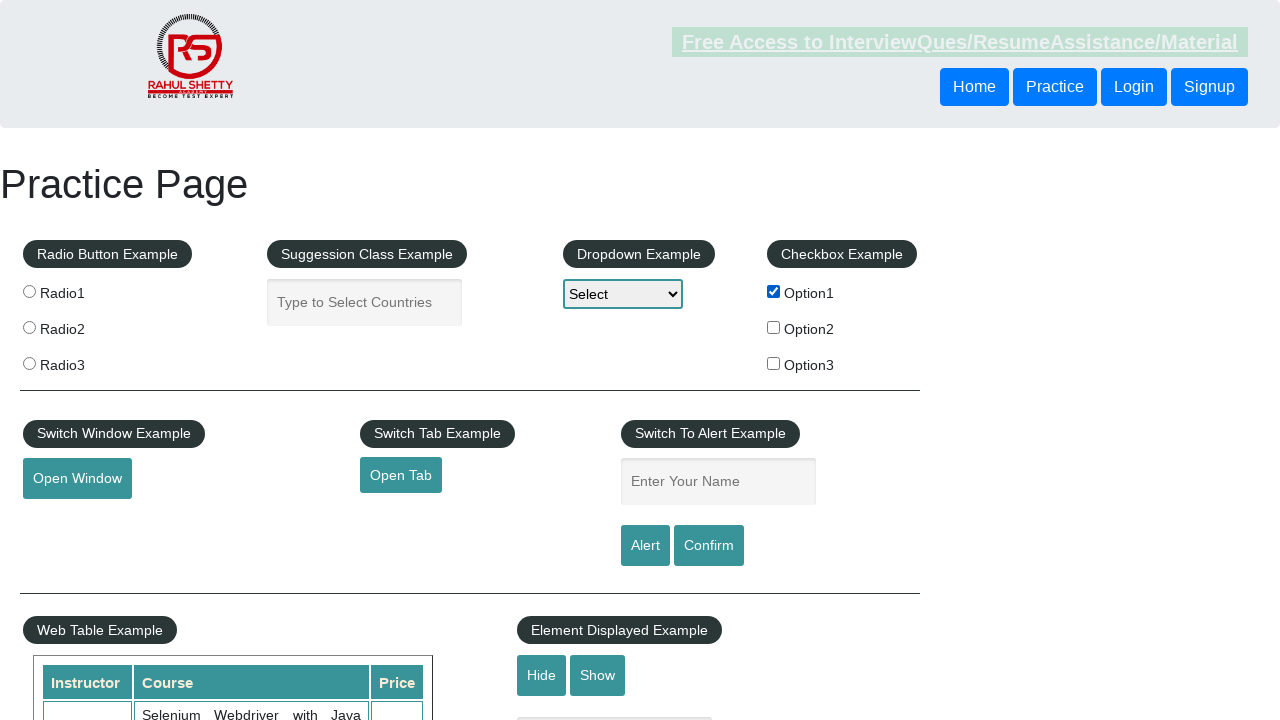

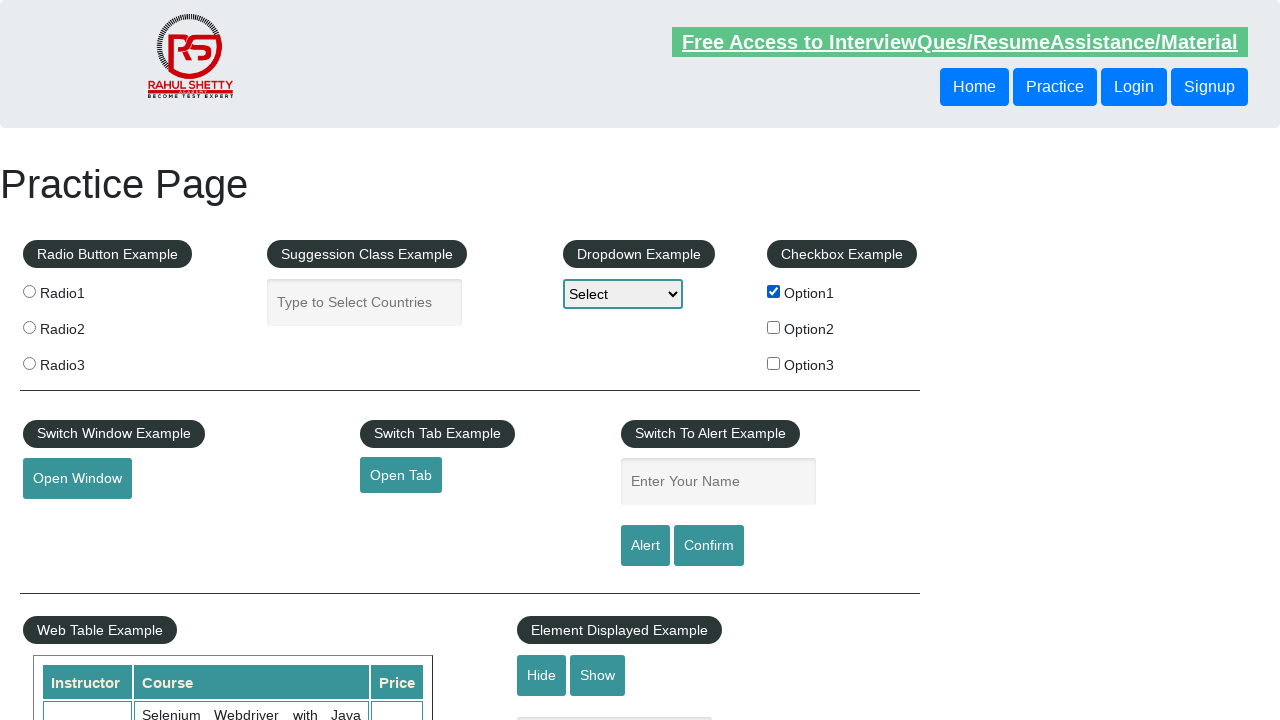